Tests login attempt with a locked out user account to verify the appropriate error message is displayed

Starting URL: https://www.saucedemo.com/

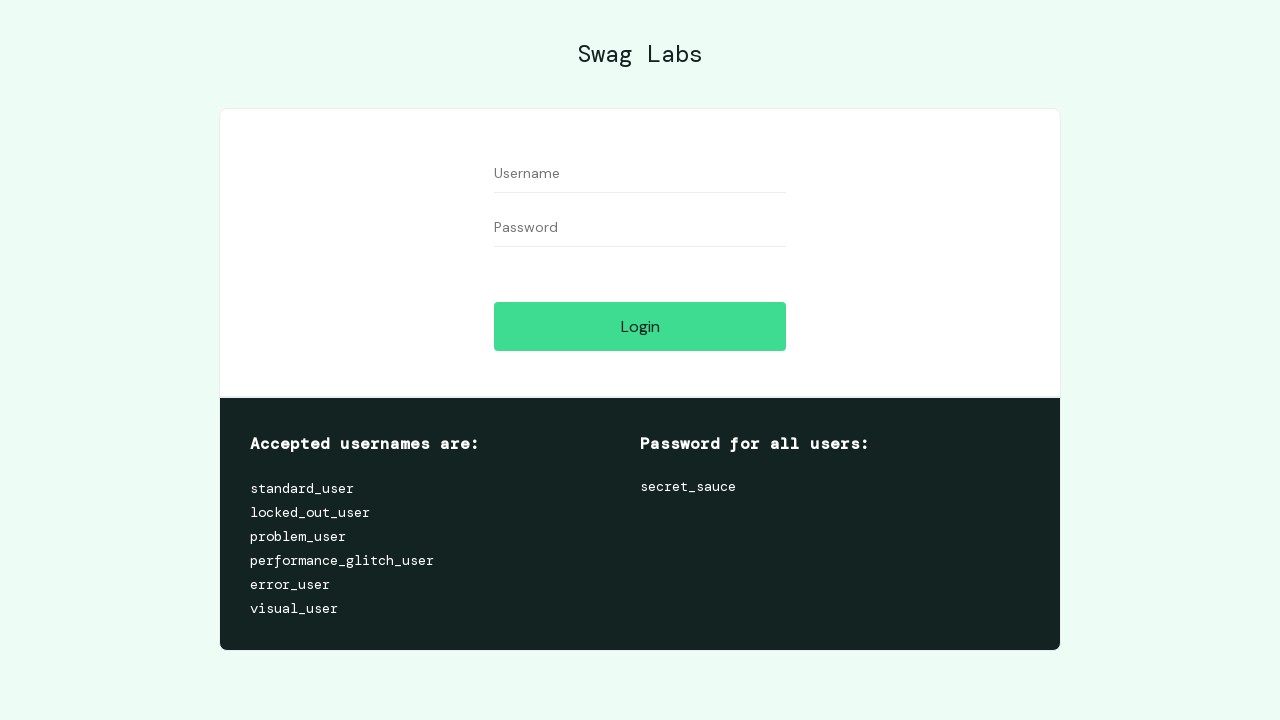

Filled username field with 'locked_out_user' on input[data-test='username']
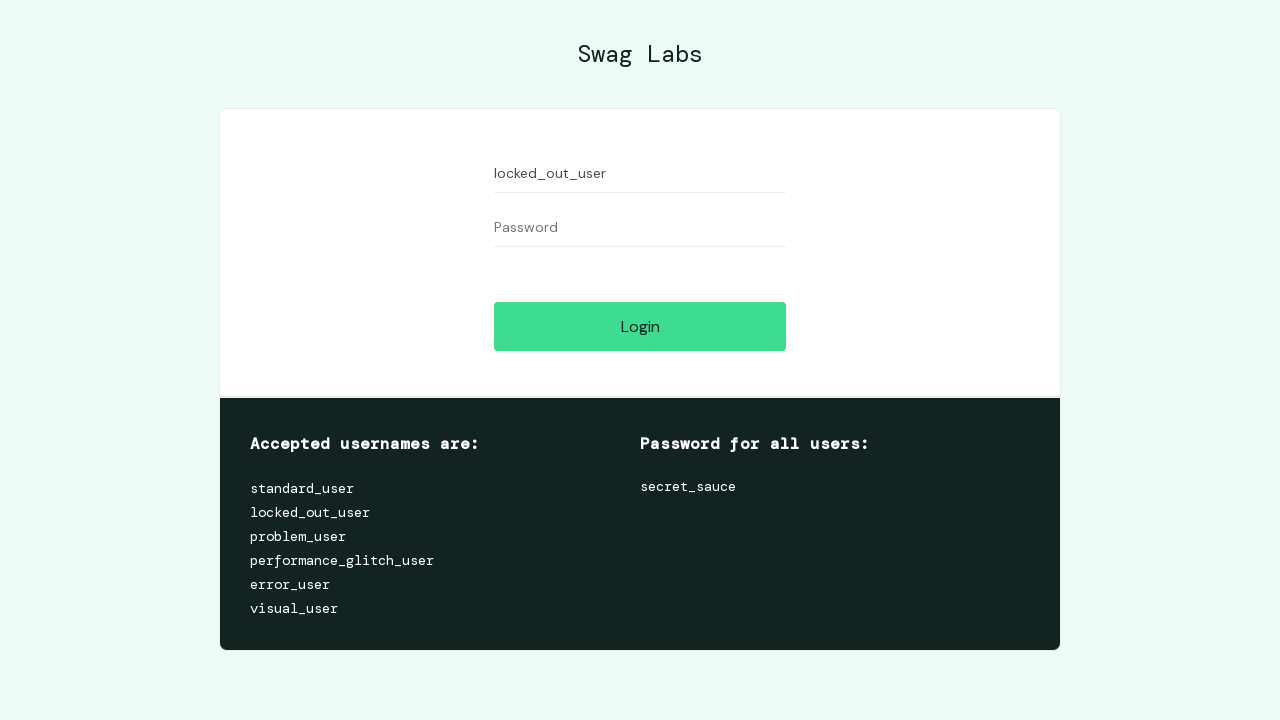

Filled password field with 'secret_sauce' on input[data-test='password']
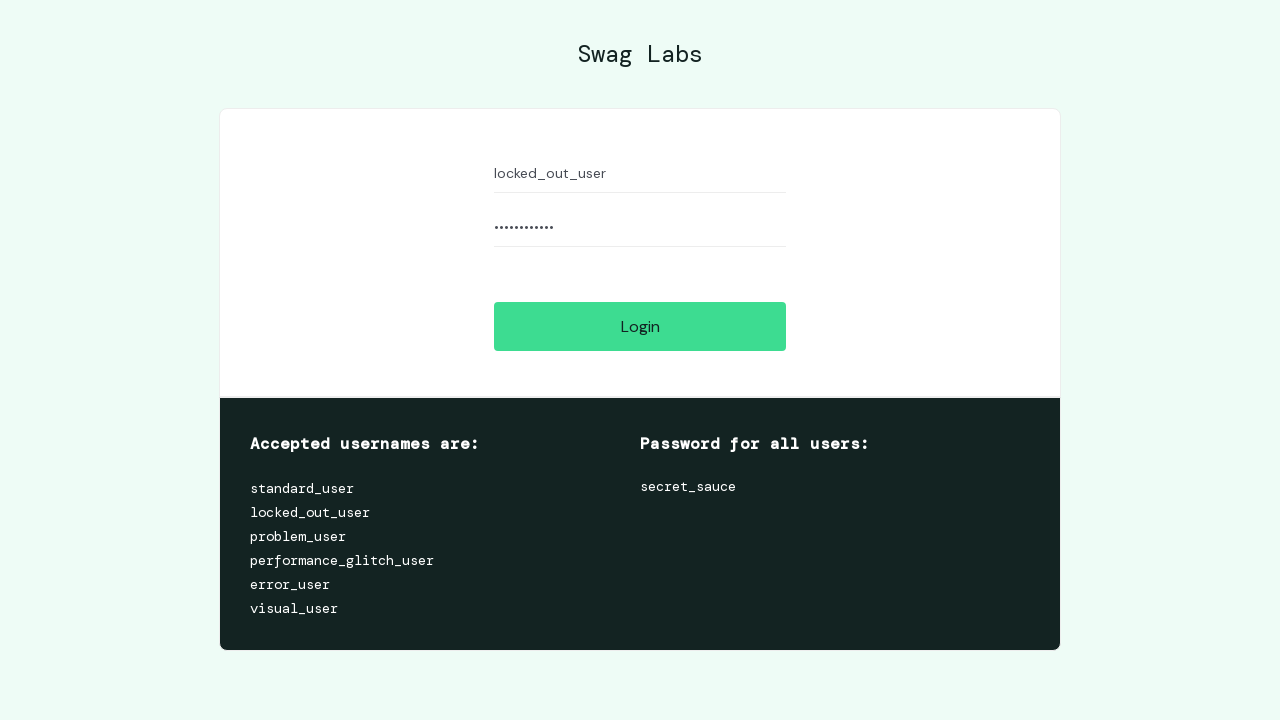

Clicked login button to submit credentials at (640, 326) on input[data-test='login-button']
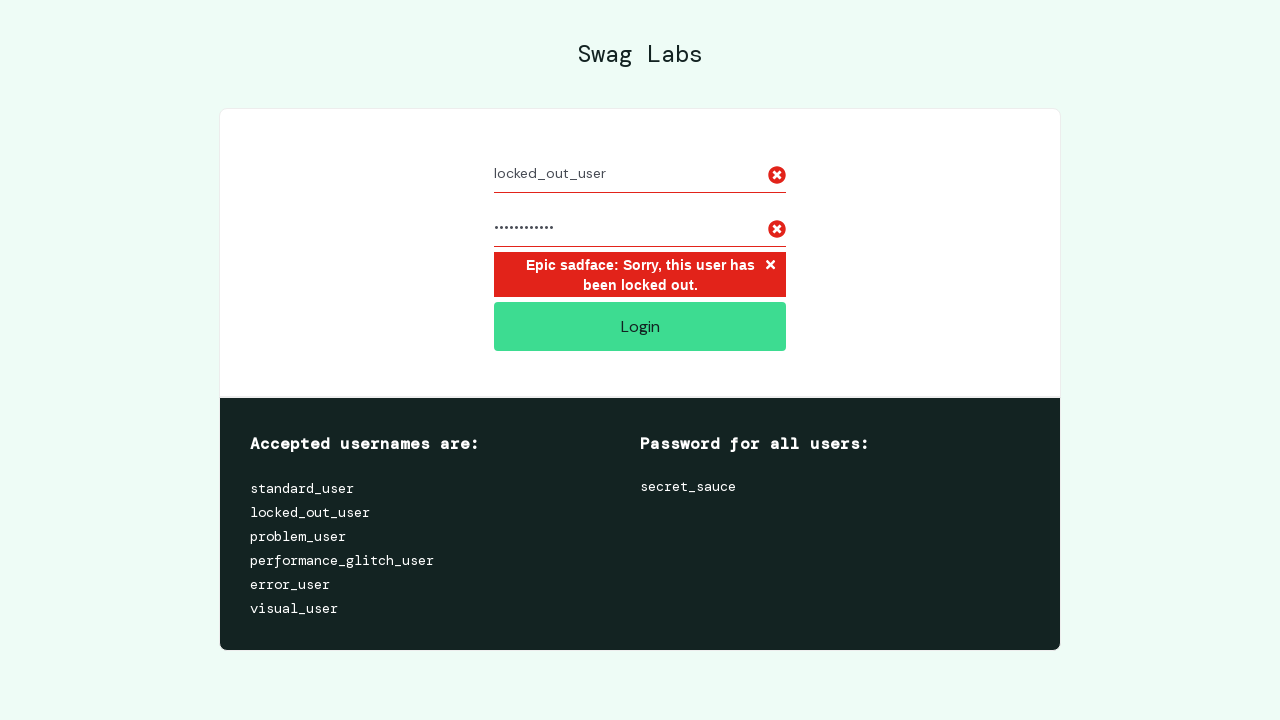

Error message appeared confirming locked out user account
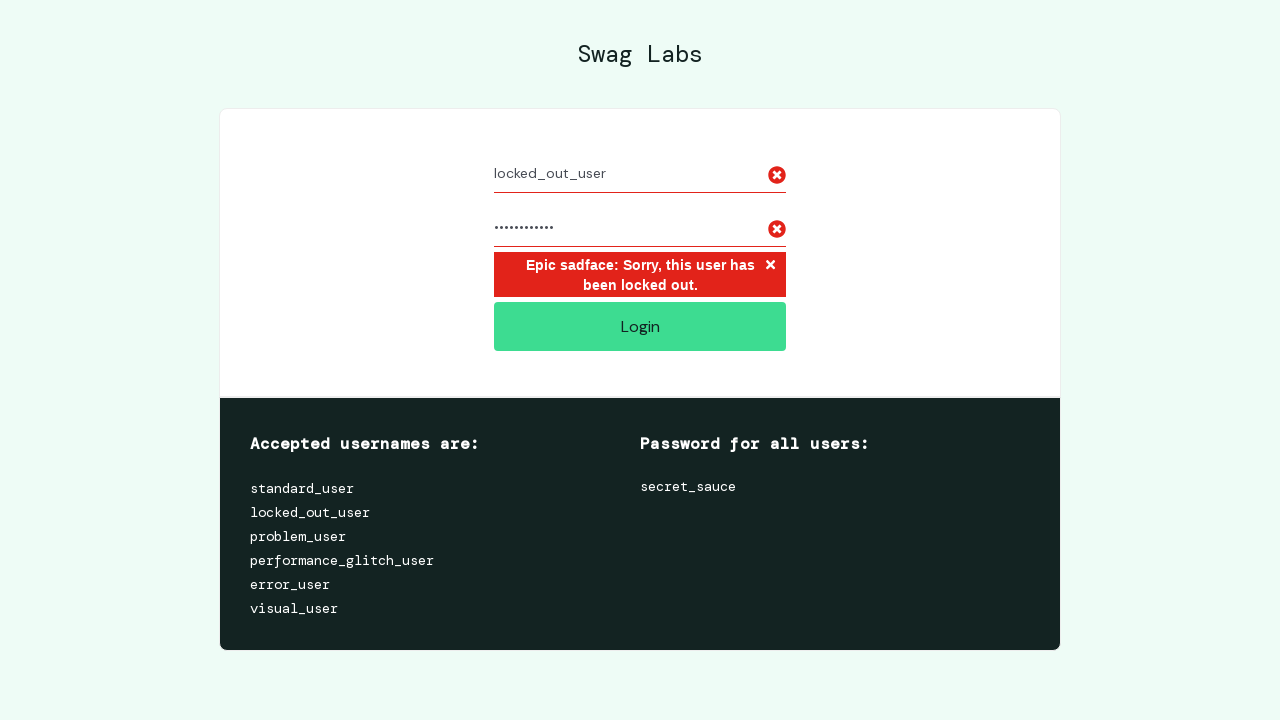

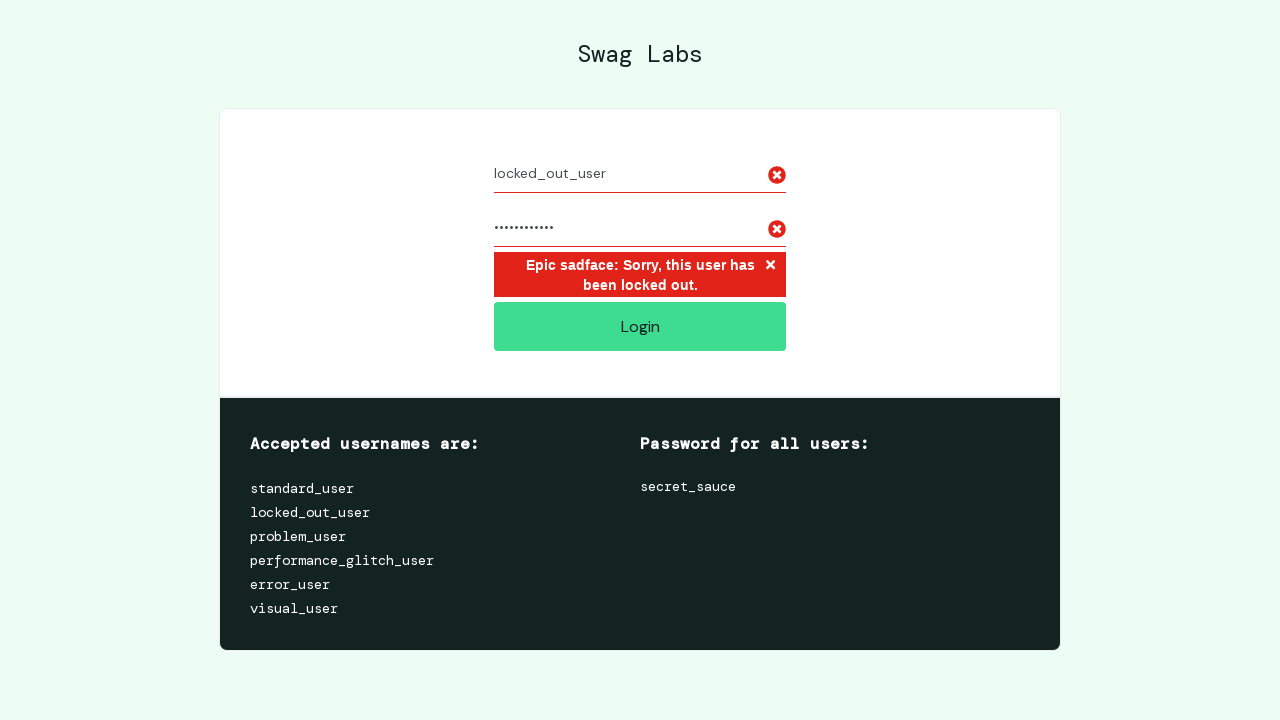